Navigates to a digital library search page with a search query and waits for search results to load, verifying that either search results or an alert message appears.

Starting URL: https://www.digitalniknihovna.cz/mzk/search?q=Praha&access=&keywords=&authors=&languages=&licenses=&locations=&publishers=&places=&genres=&doctypes=&from=&to=

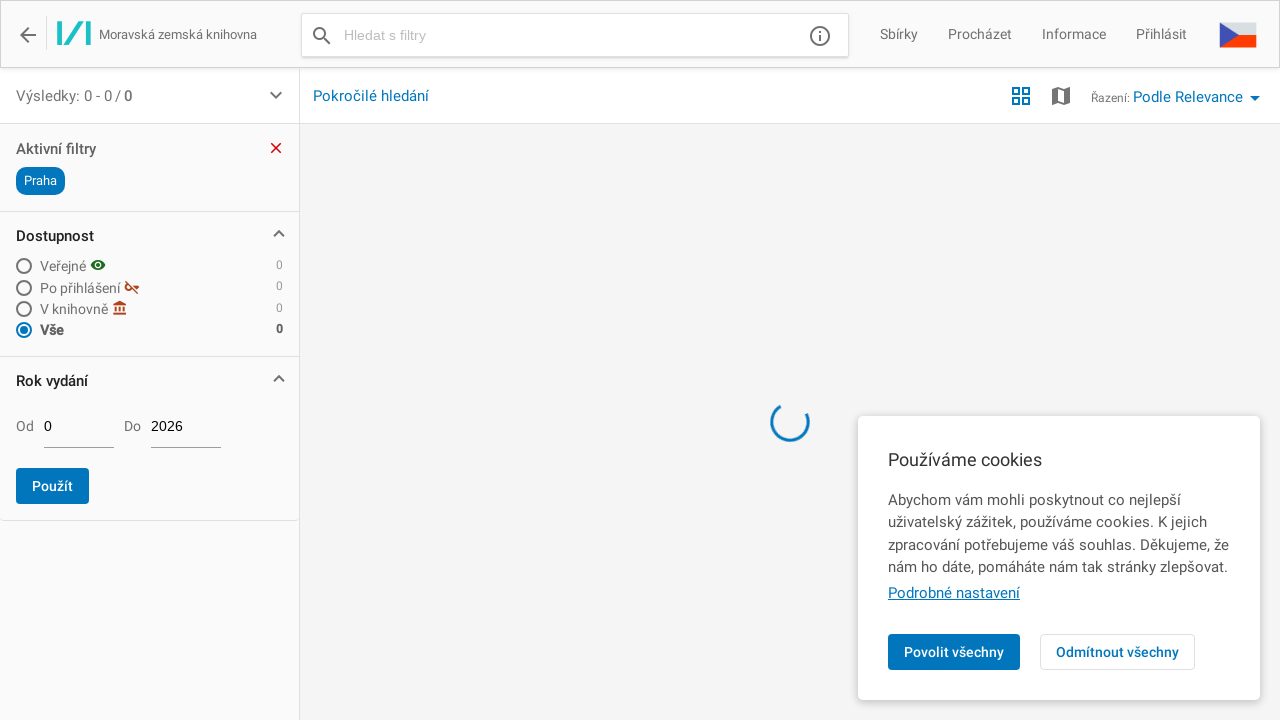

Navigated to digital library search page for 'Praha'
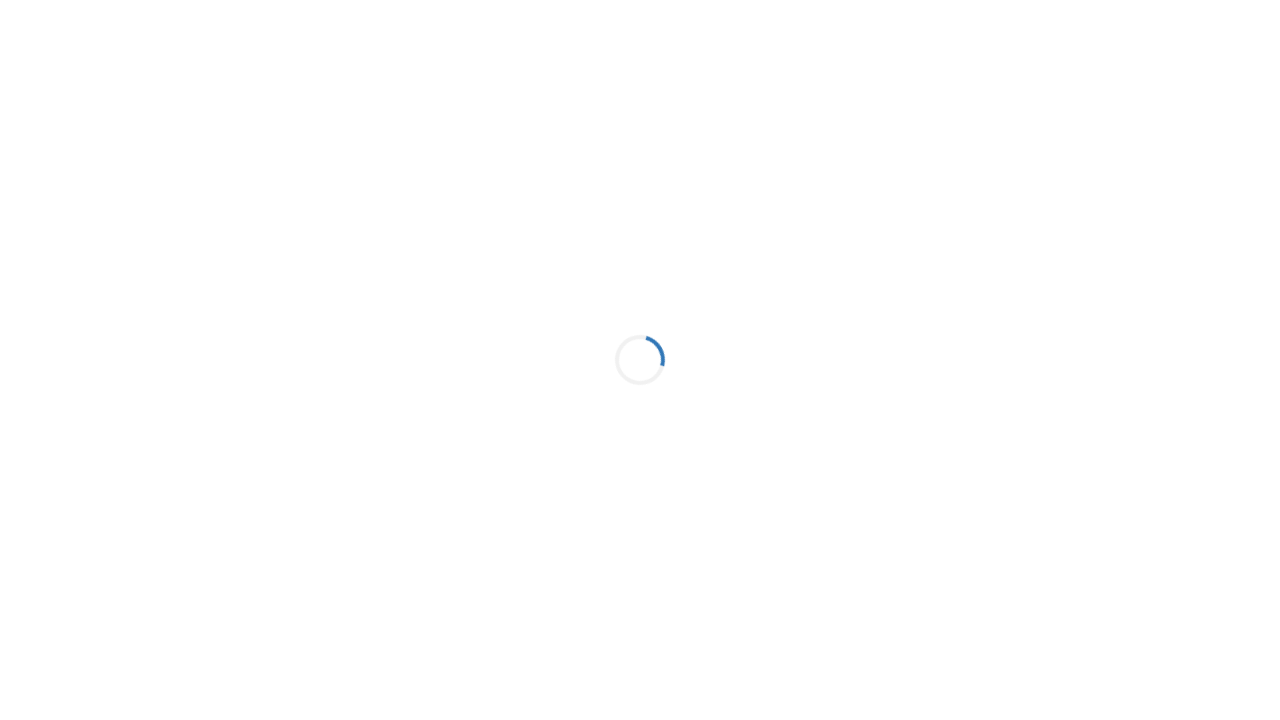

Waited for search results or alert message to appear
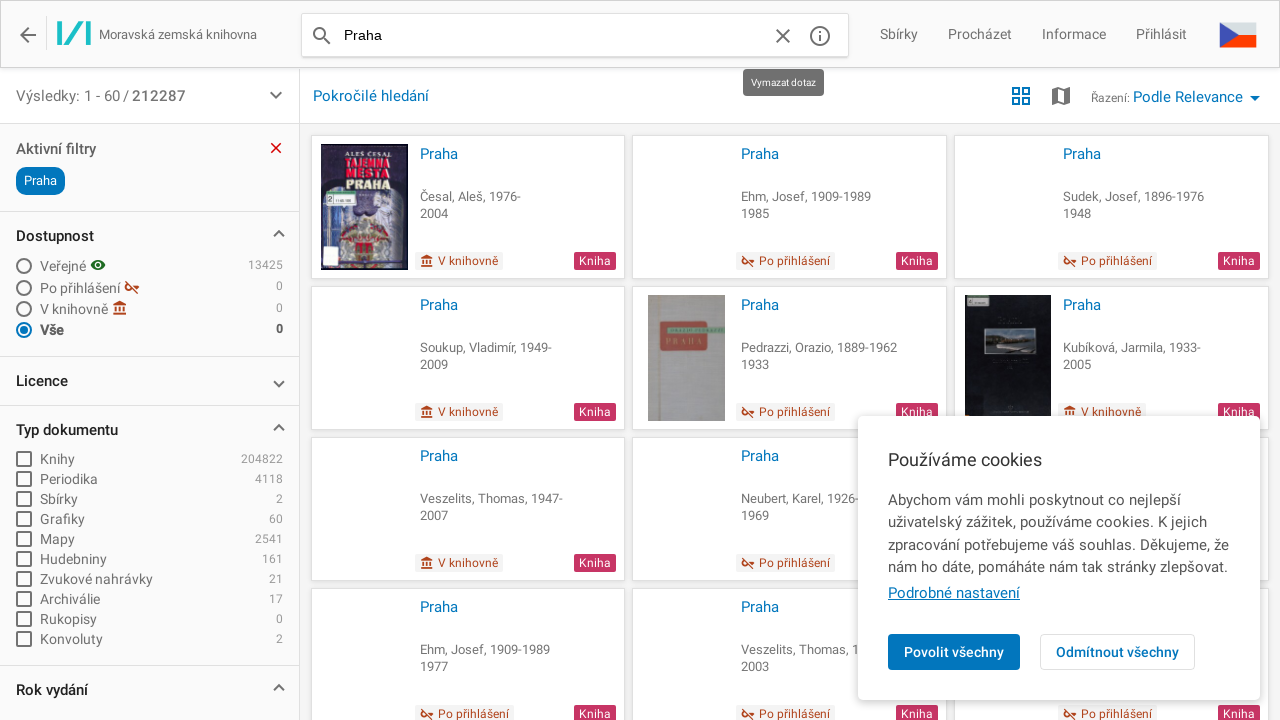

Verified that search results are loaded on the page
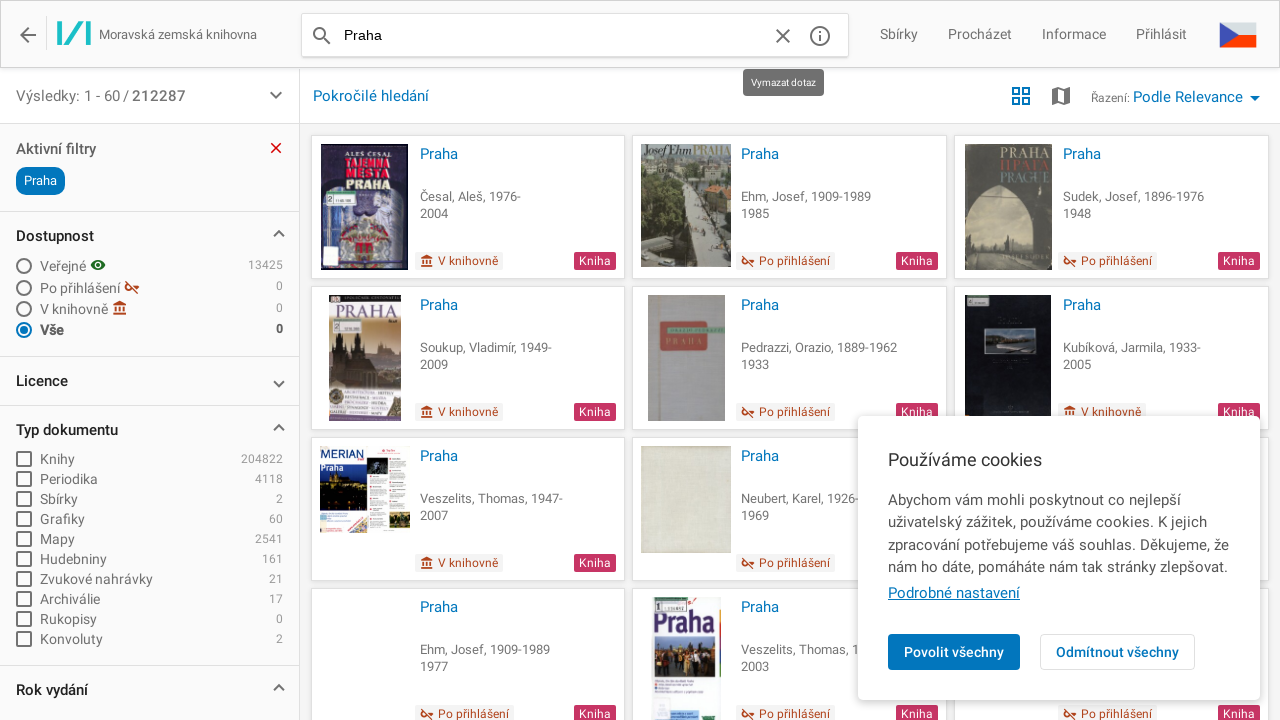

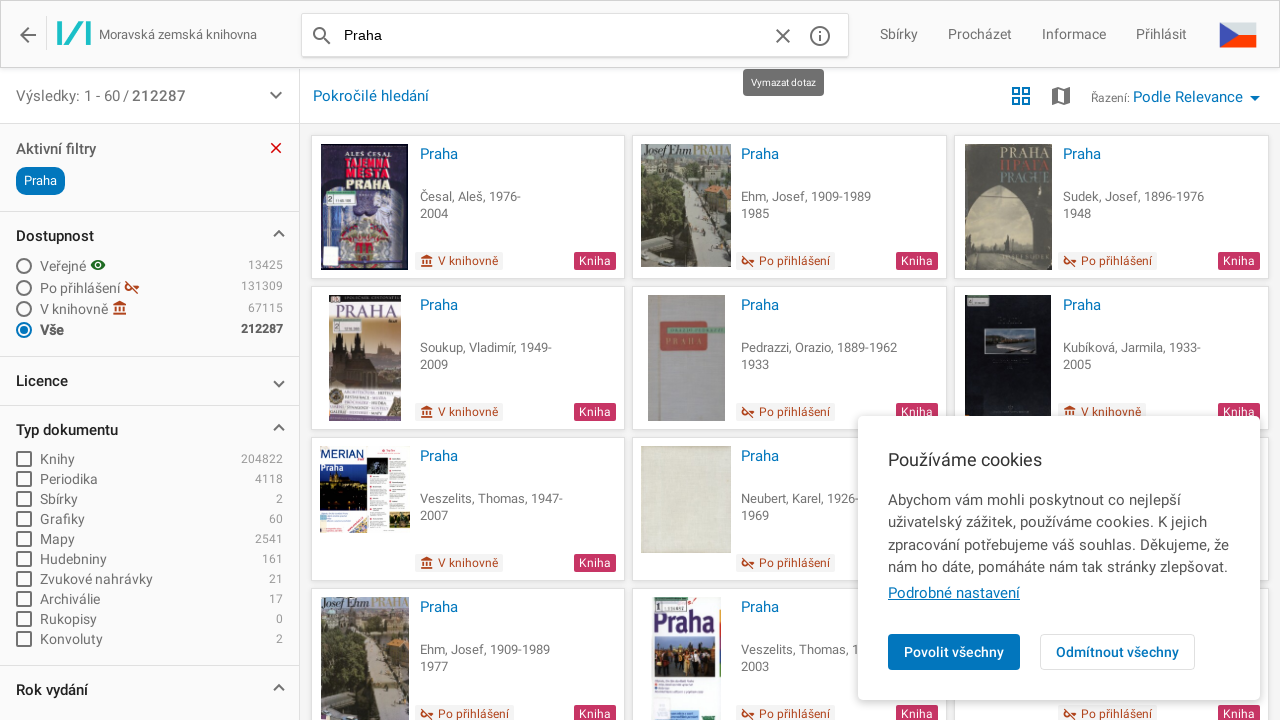